Tests date selection dropdowns on Roblox homepage by selecting month, day, and year

Starting URL: https://www.roblox.com/

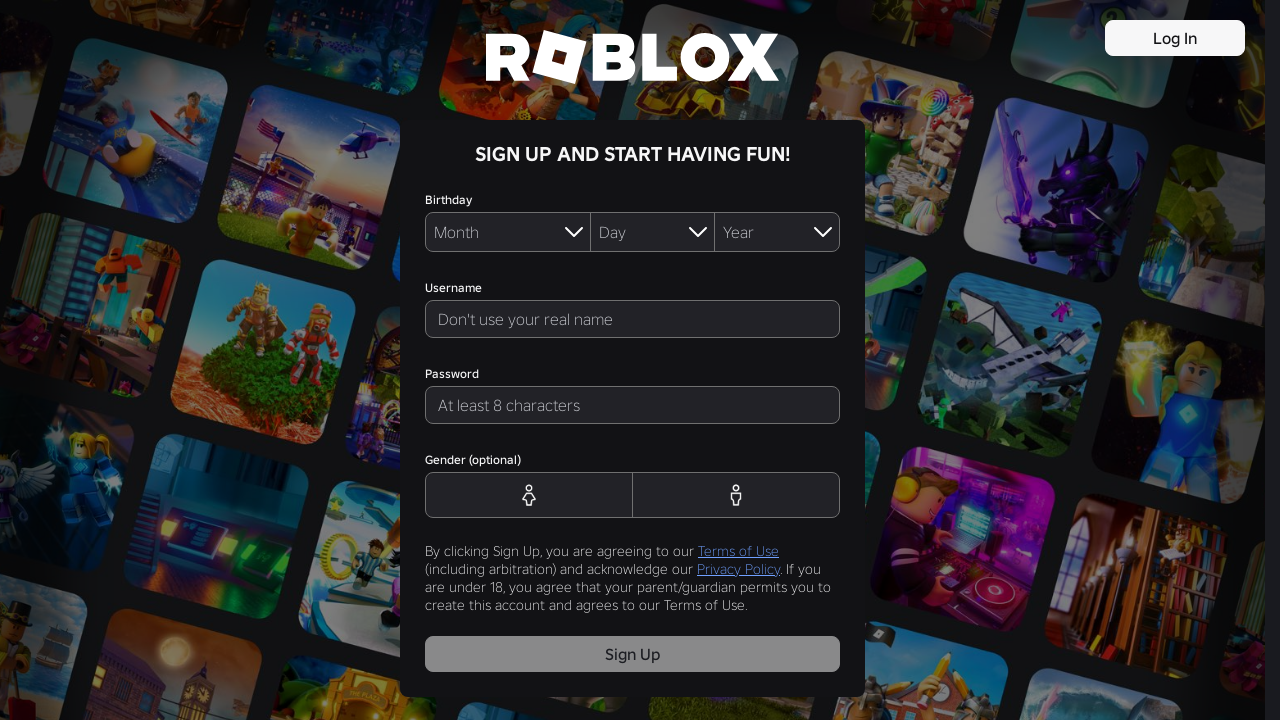

Selected 'Oct' from month dropdown on #MonthDropdown
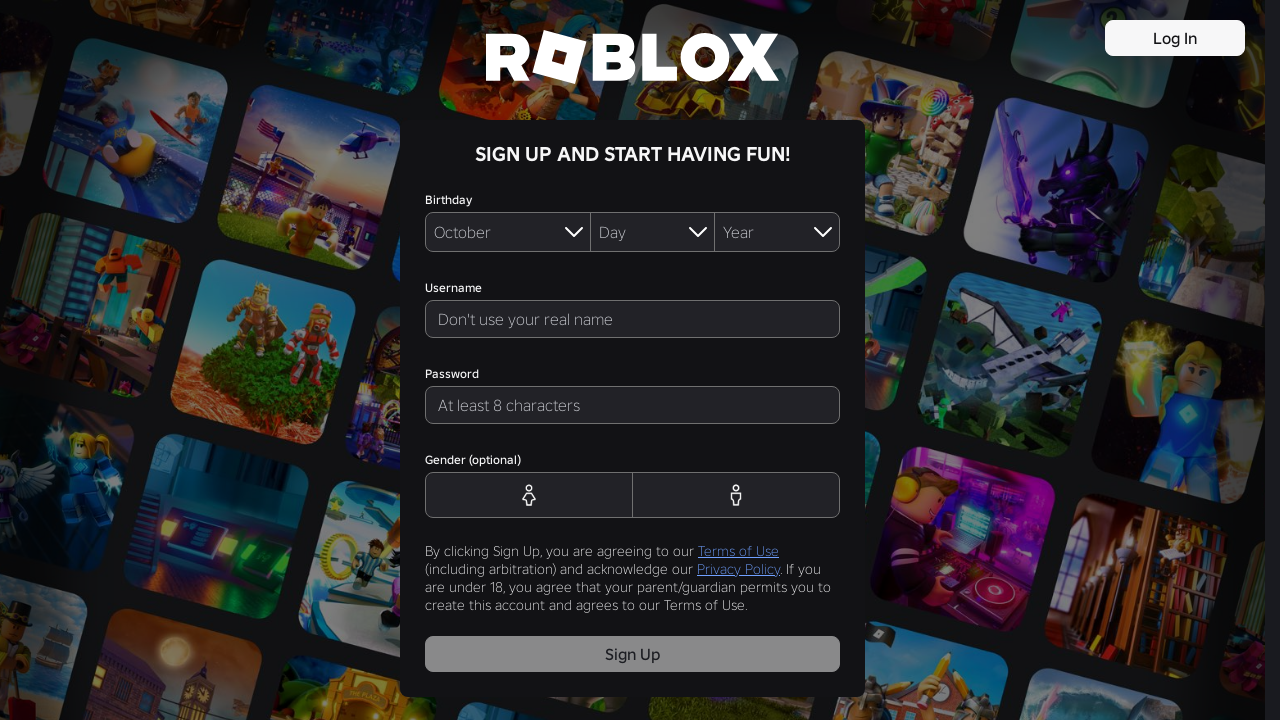

Selected day '15' from day dropdown on #DayDropdown
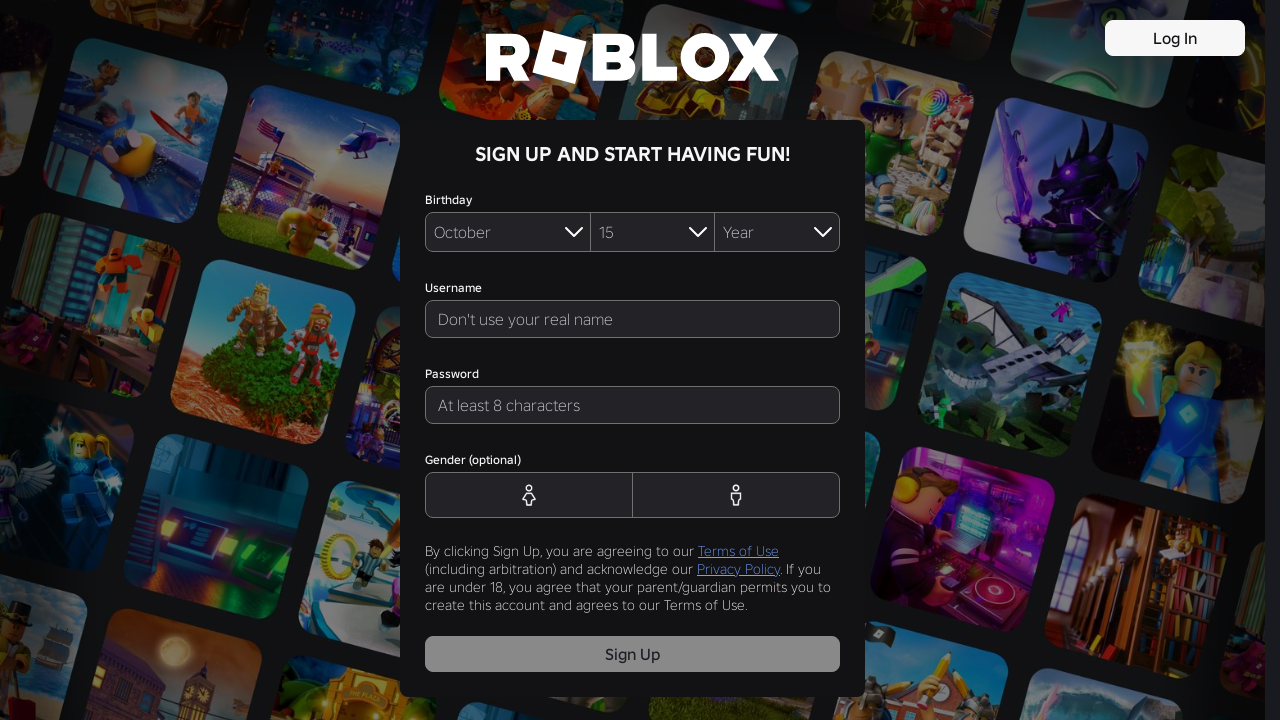

Selected year from year dropdown by index 26 on #YearDropdown
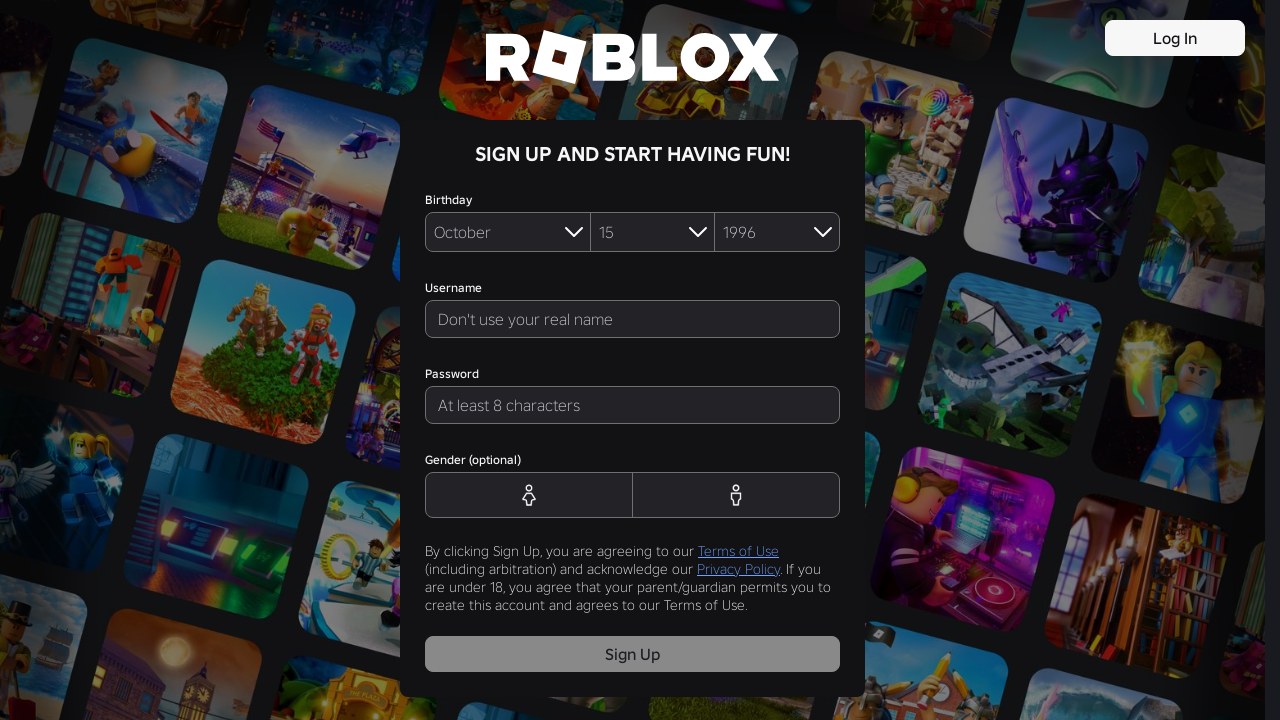

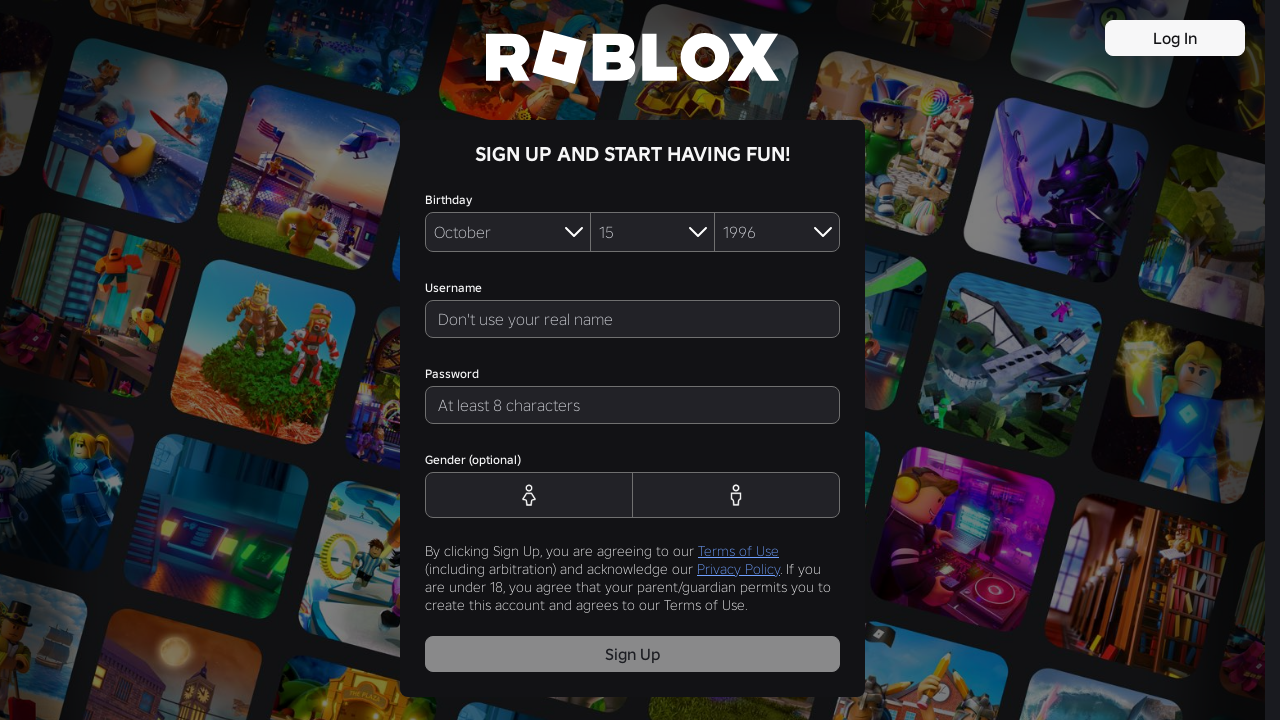